Tests the Demoblaze store website by navigating to the homepage and verifying the page title is "STORE" and checking the current URL.

Starting URL: https://www.demoblaze.com/

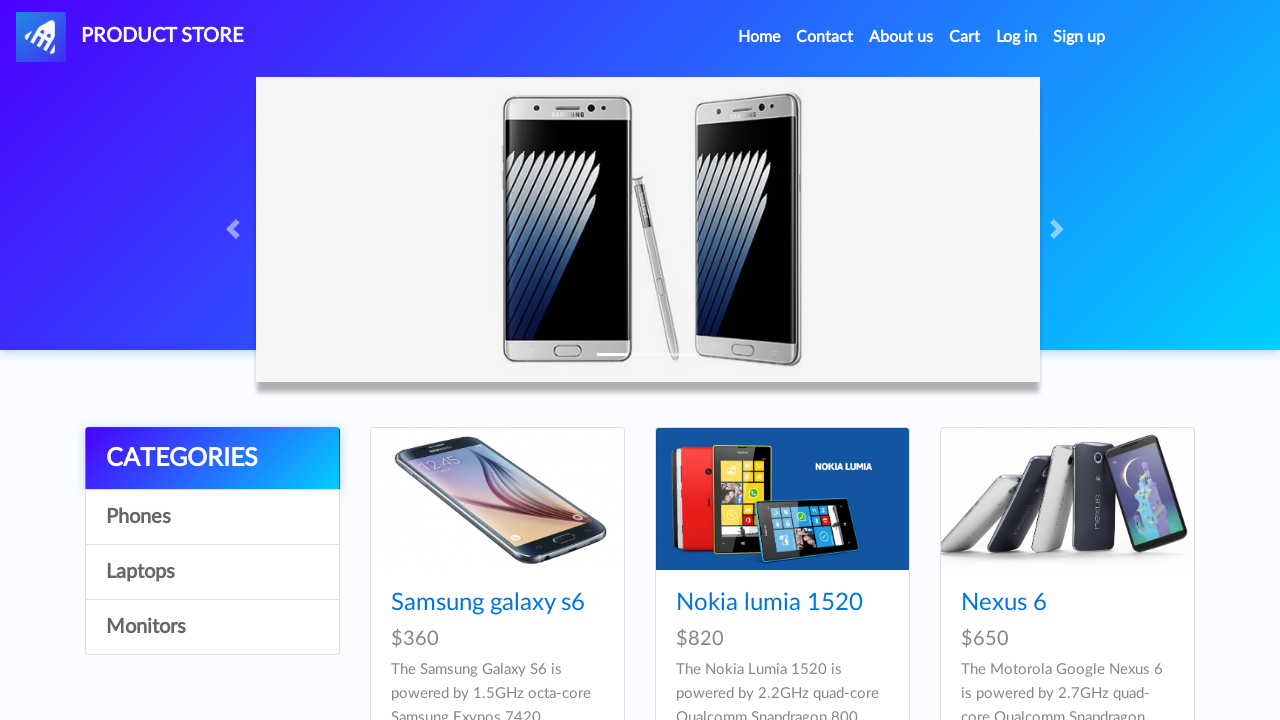

Verified page title is 'STORE'
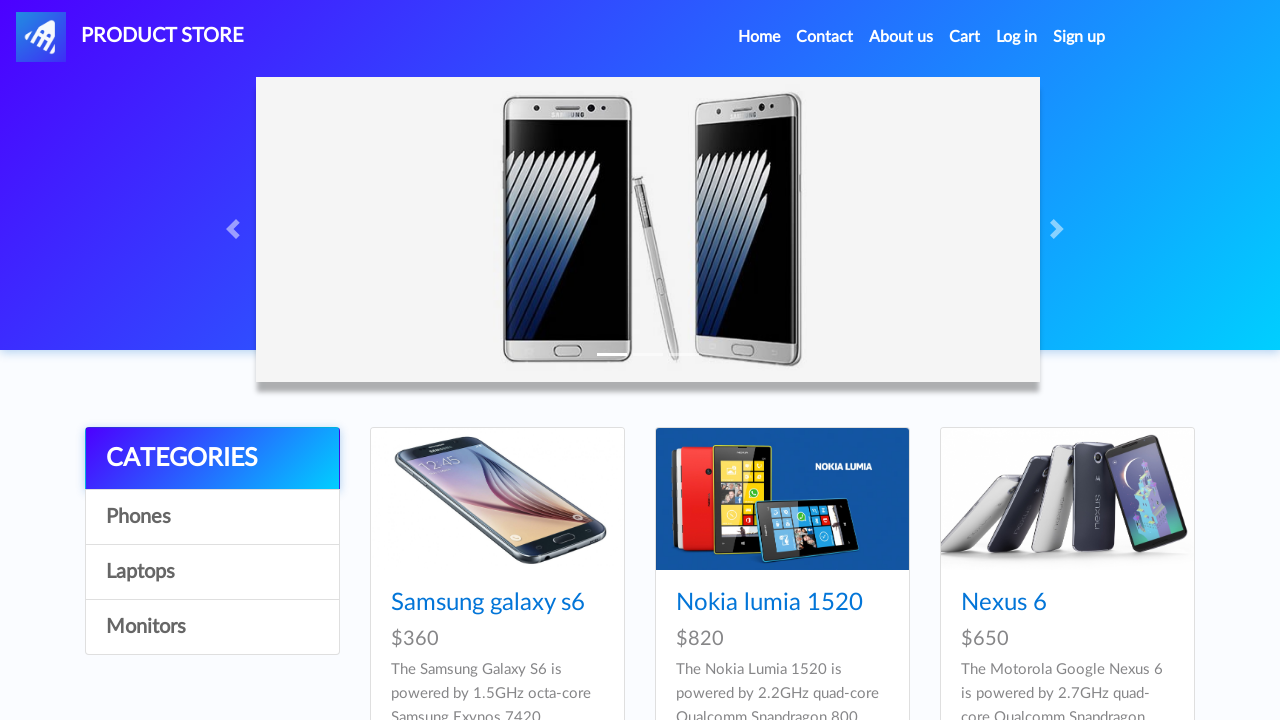

Verified current URL is https://www.demoblaze.com/
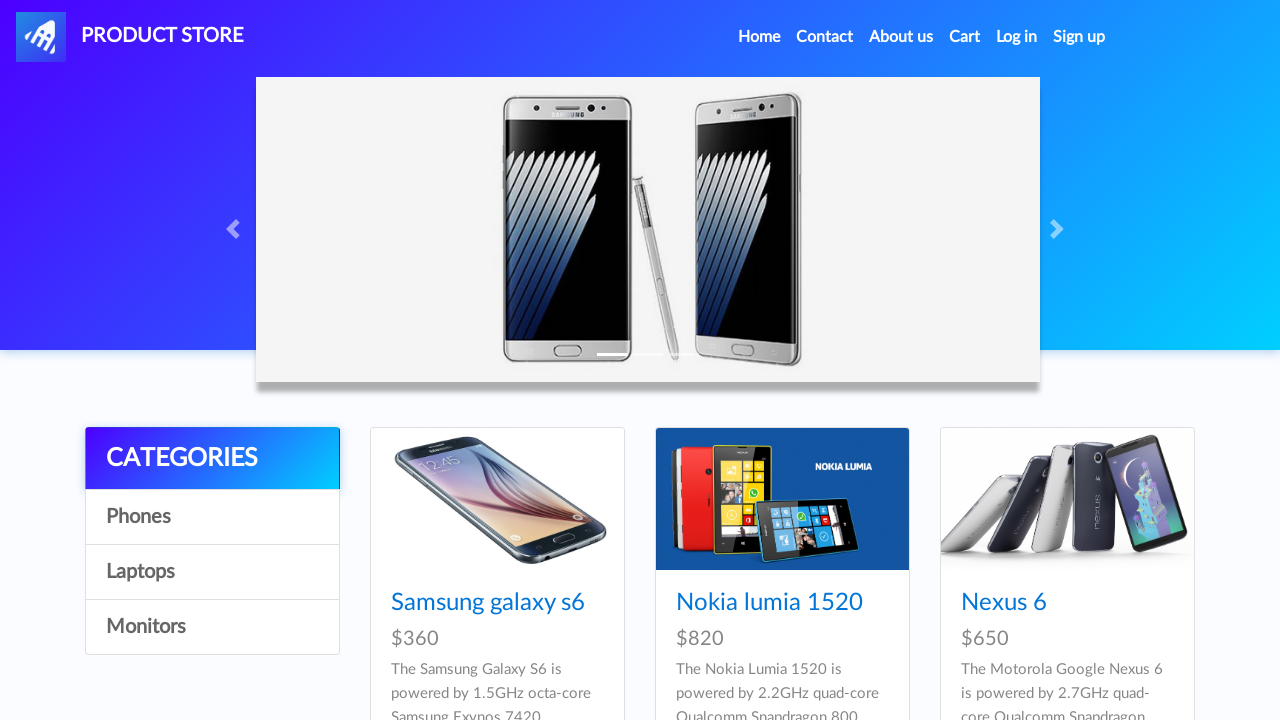

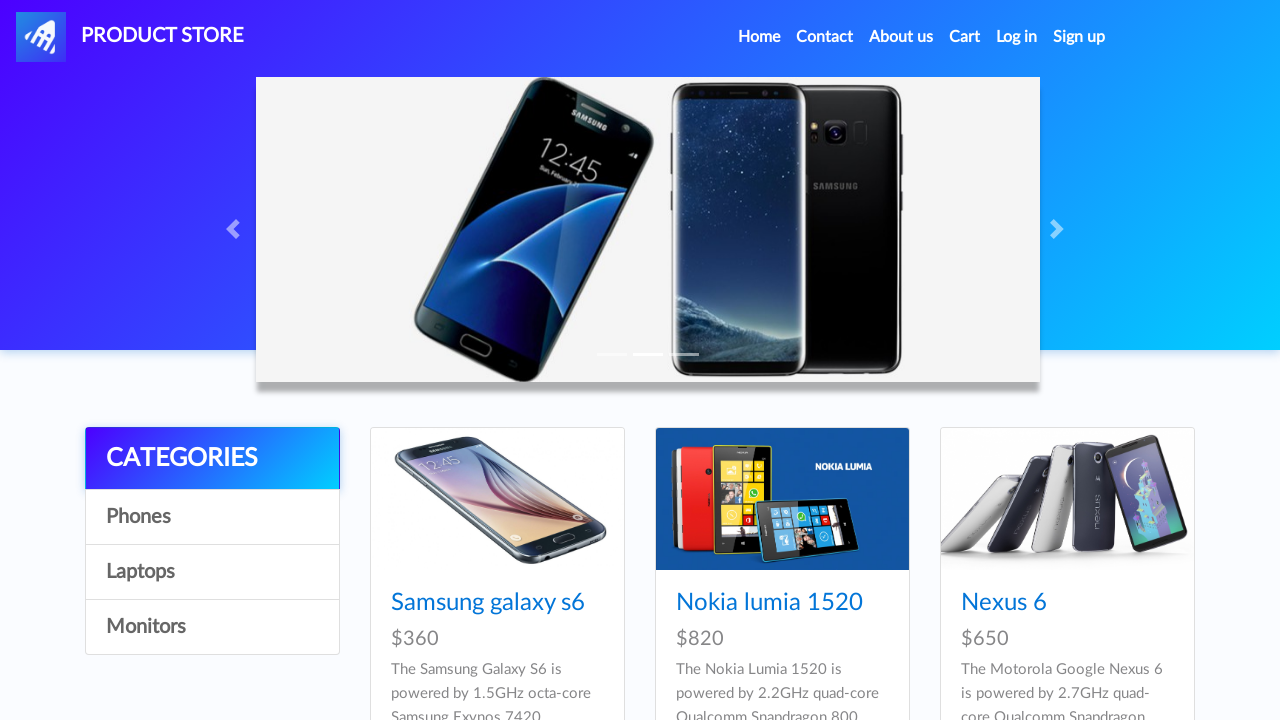